Tests that entered text is trimmed when saving edits

Starting URL: https://demo.playwright.dev/todomvc

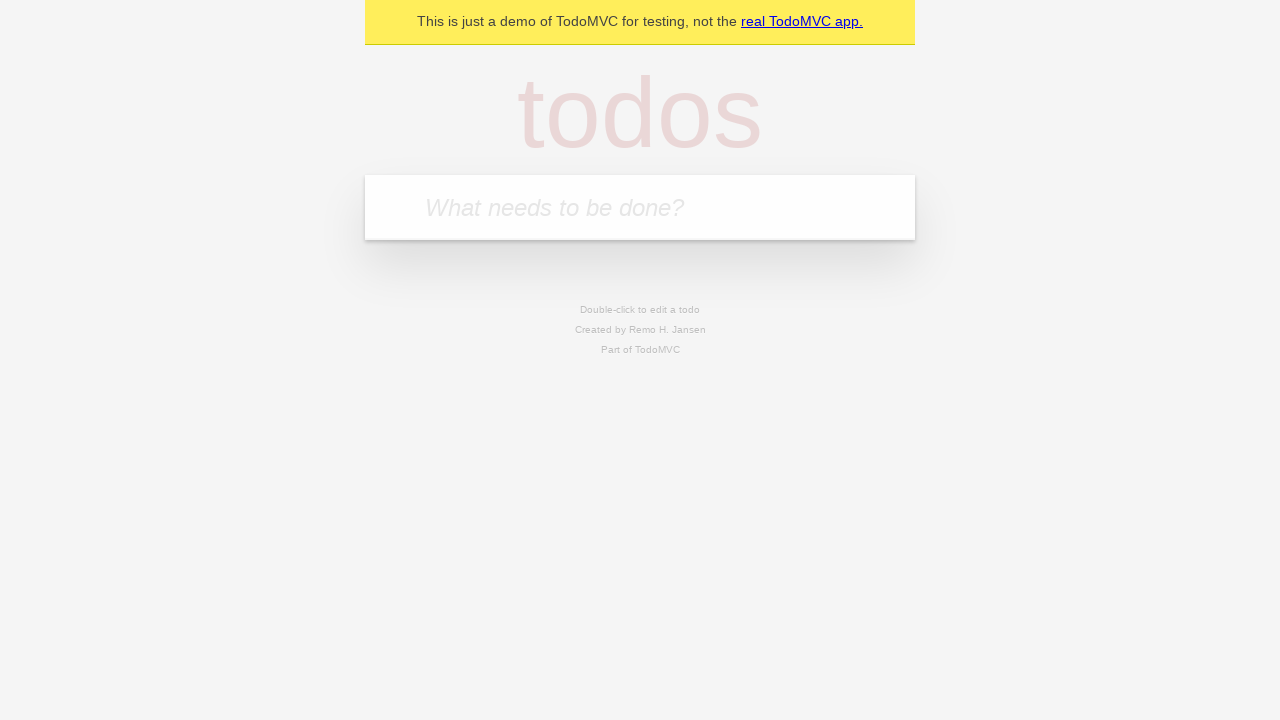

Navigated to TodoMVC demo application
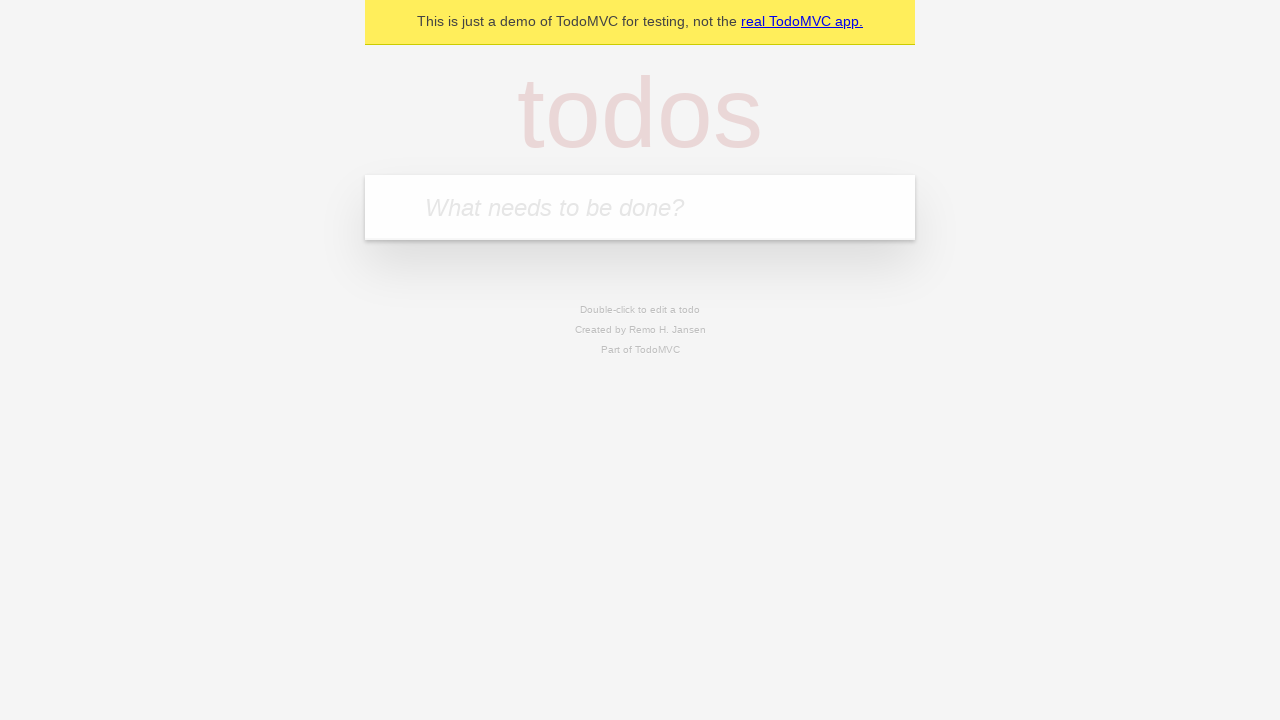

Filled first todo input with 'buy some cheese' on internal:attr=[placeholder="What needs to be done?"i]
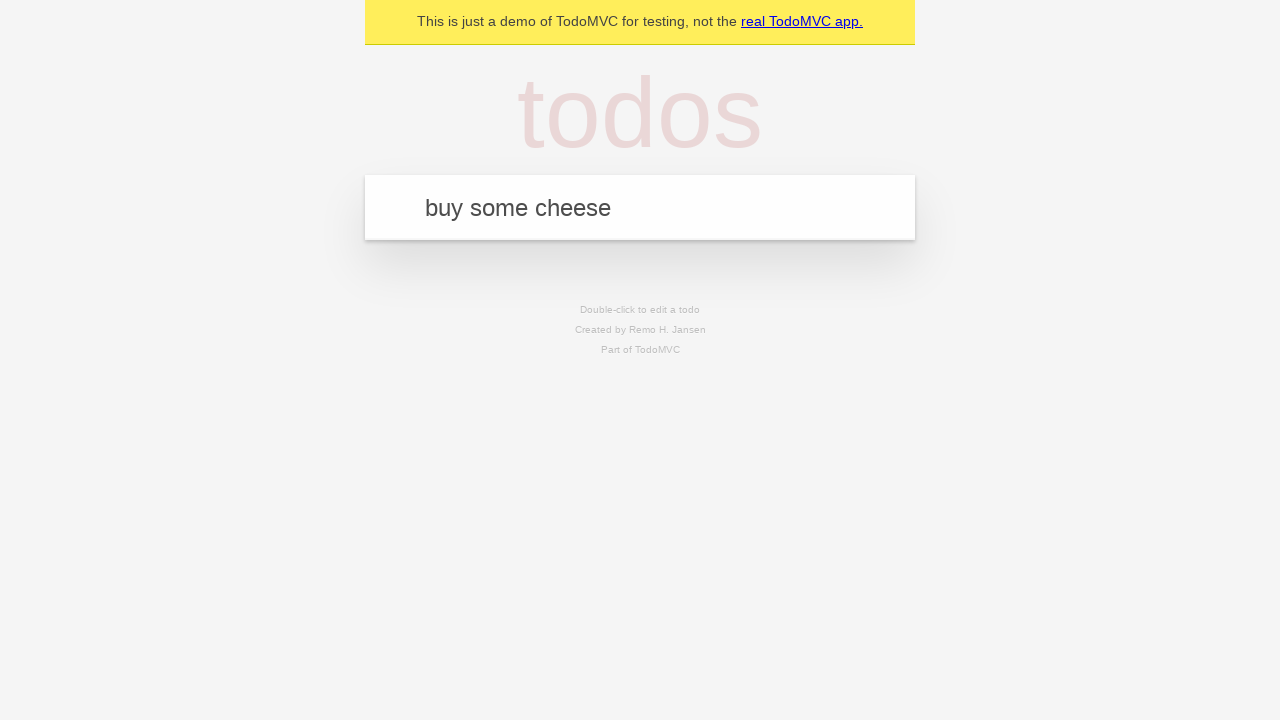

Pressed Enter to create first todo on internal:attr=[placeholder="What needs to be done?"i]
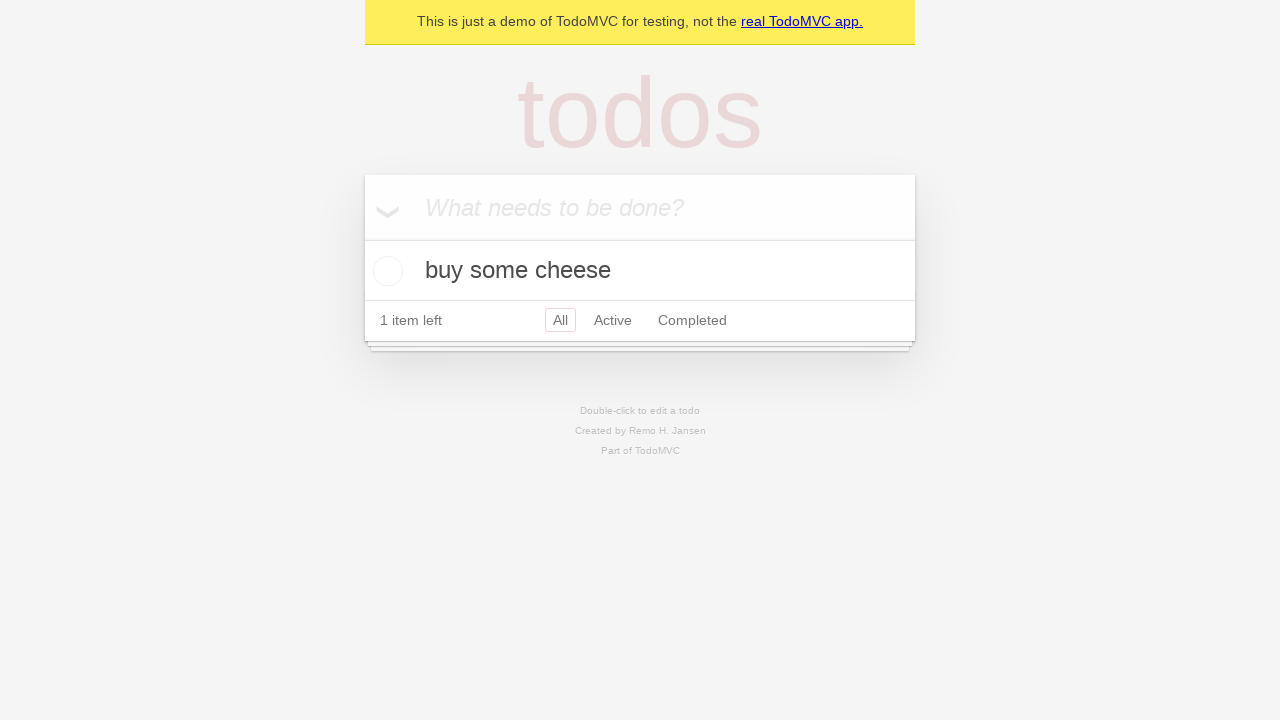

Filled second todo input with 'feed the cat' on internal:attr=[placeholder="What needs to be done?"i]
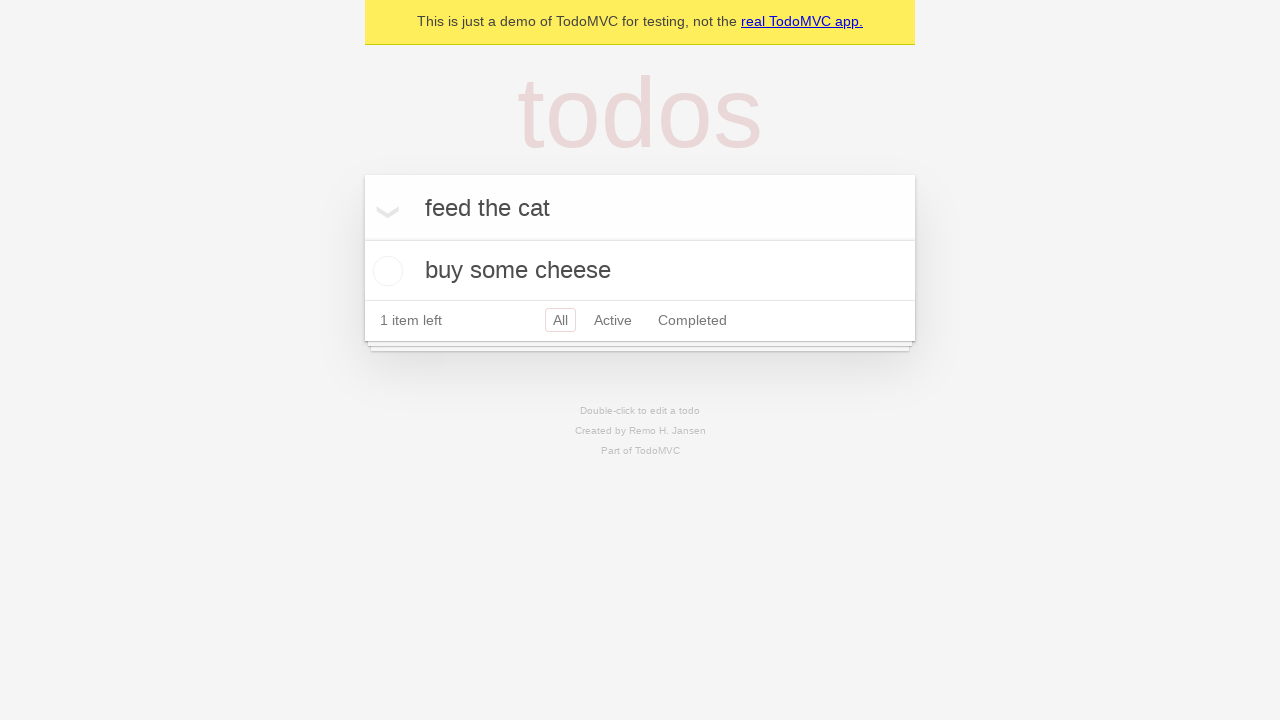

Pressed Enter to create second todo on internal:attr=[placeholder="What needs to be done?"i]
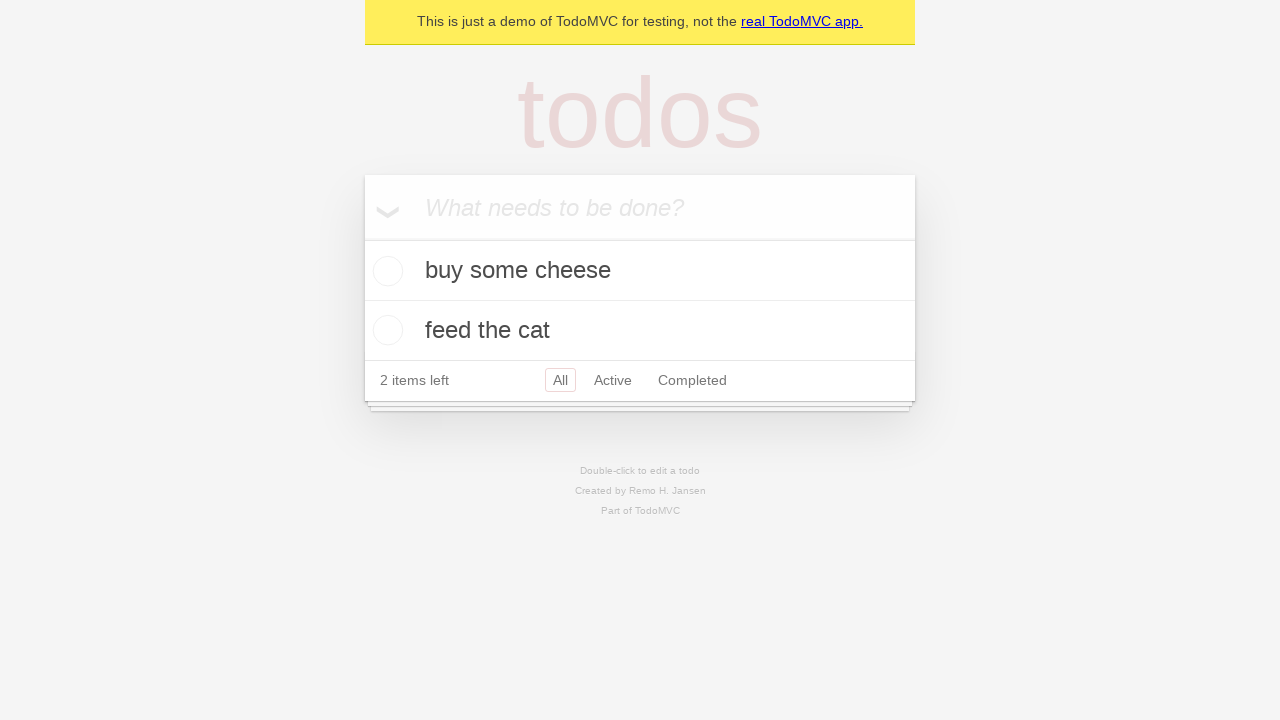

Filled third todo input with 'book a doctors appointment' on internal:attr=[placeholder="What needs to be done?"i]
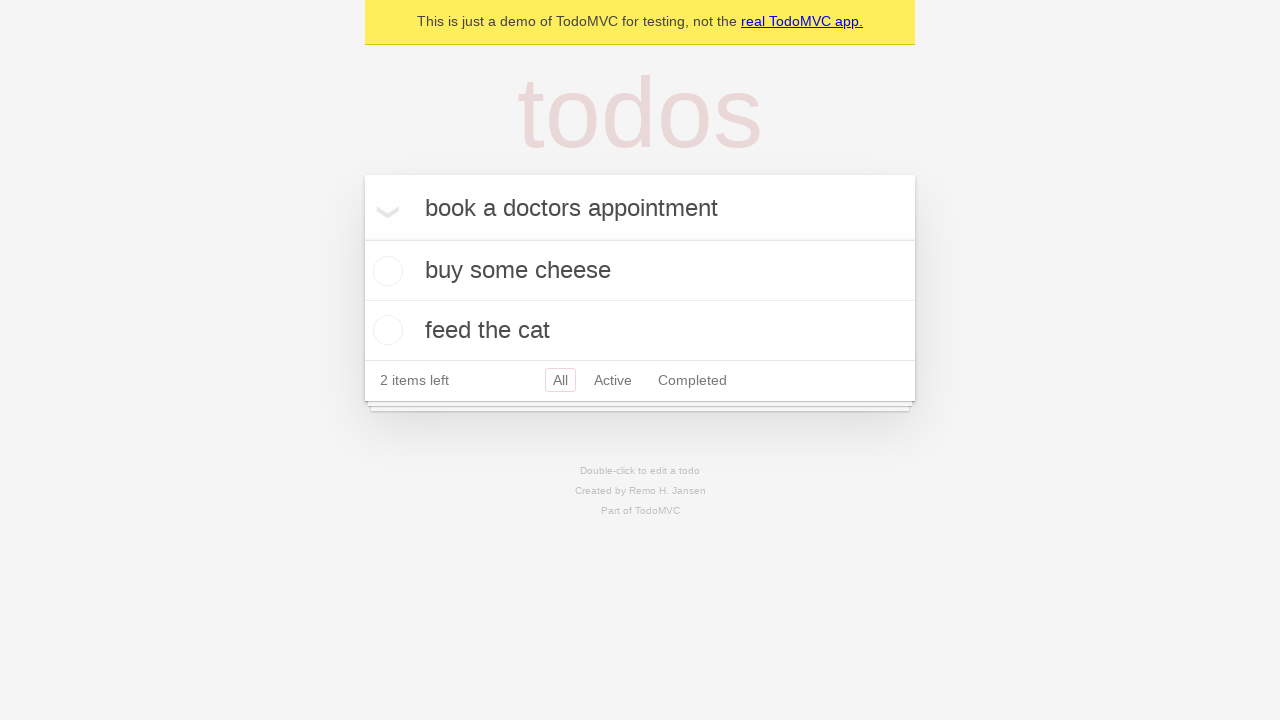

Pressed Enter to create third todo on internal:attr=[placeholder="What needs to be done?"i]
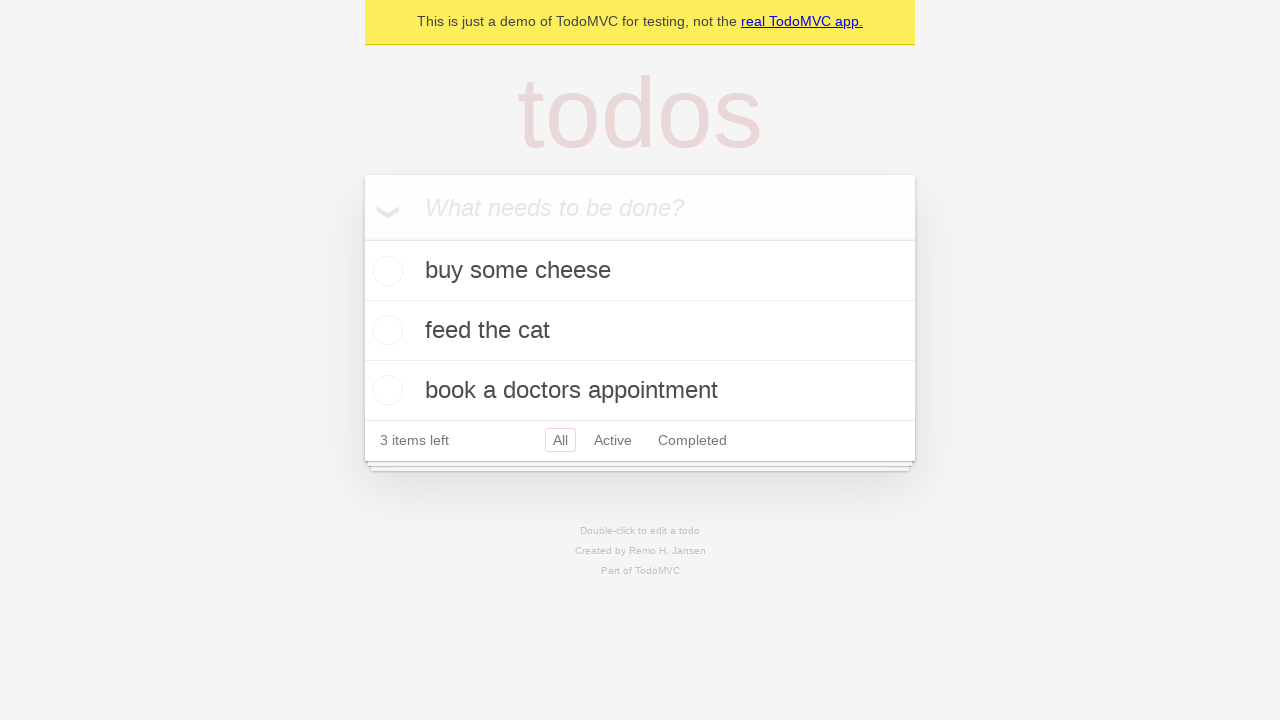

Double-clicked second todo item to enter edit mode at (640, 331) on internal:testid=[data-testid="todo-item"s] >> nth=1
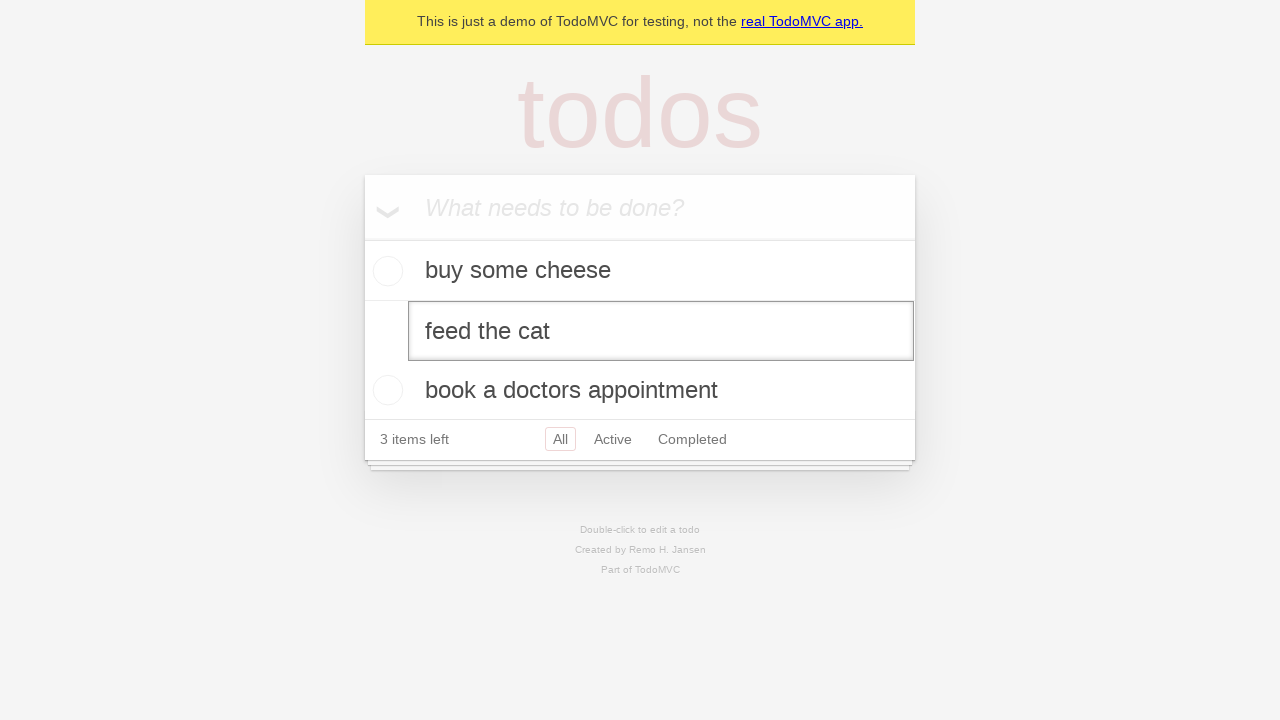

Filled edit input with text containing leading and trailing spaces on internal:testid=[data-testid="todo-item"s] >> nth=1 >> internal:role=textbox[nam
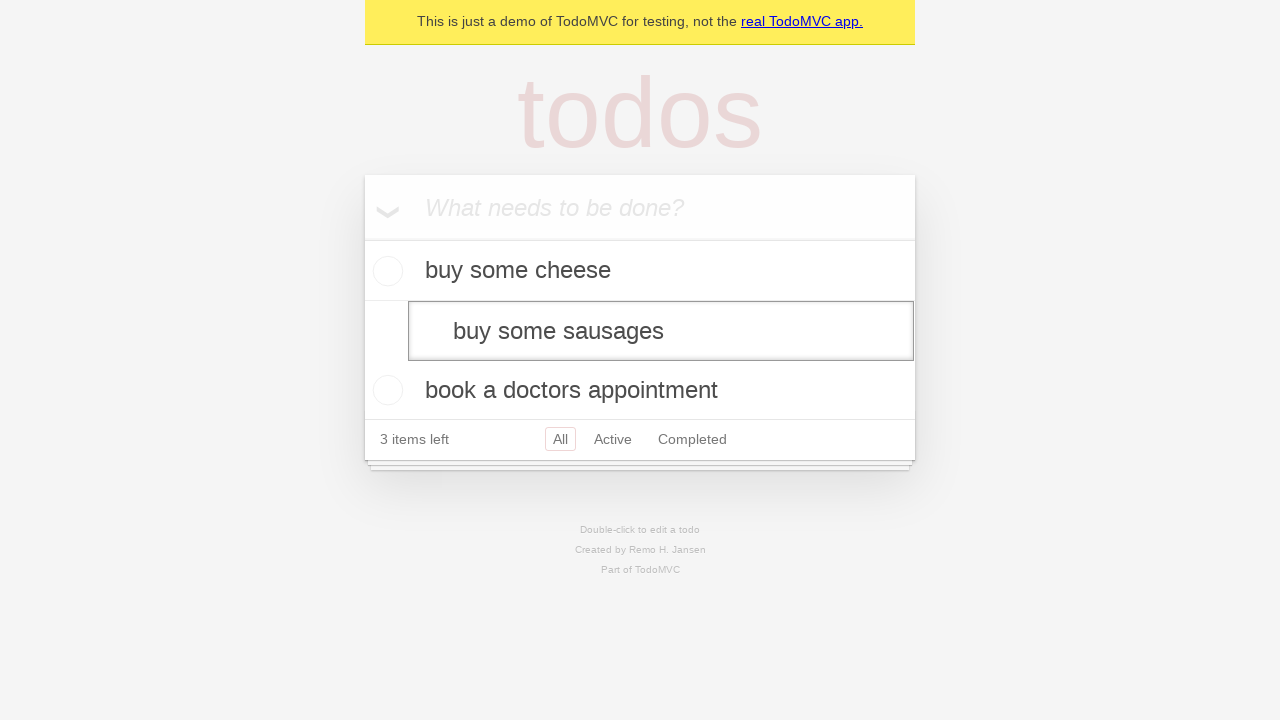

Pressed Enter to save edited todo with trimmed text on internal:testid=[data-testid="todo-item"s] >> nth=1 >> internal:role=textbox[nam
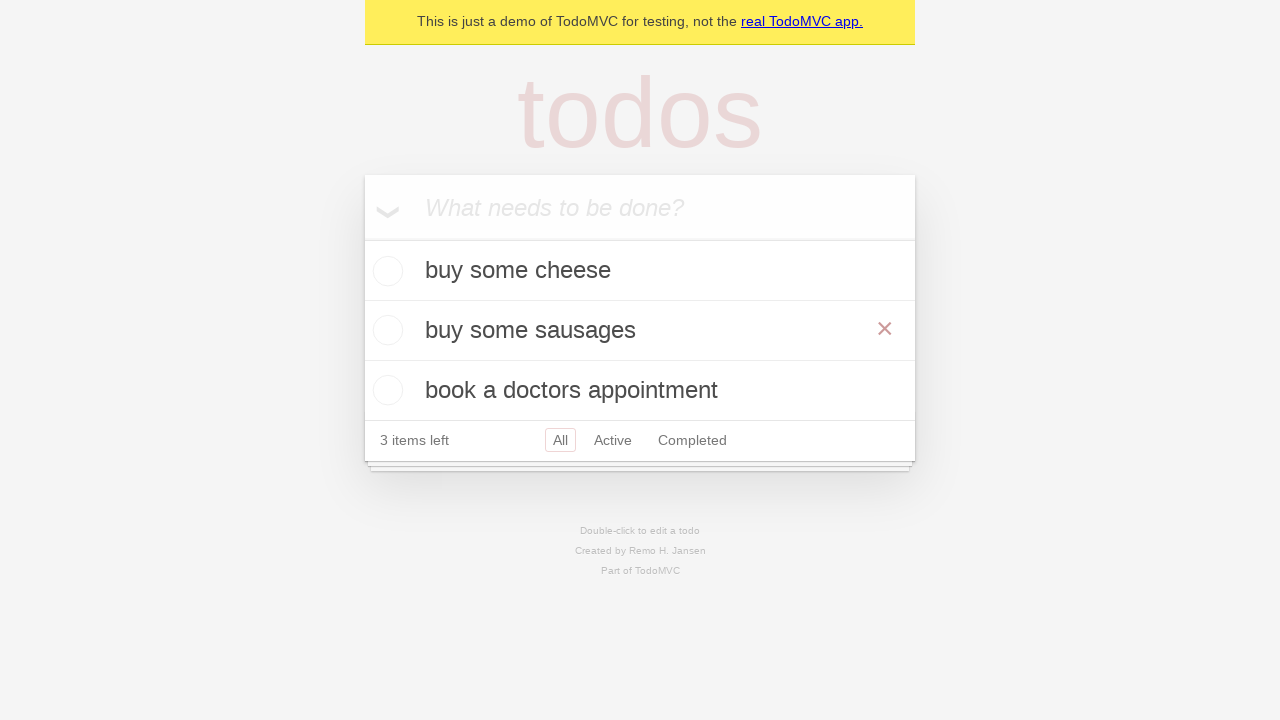

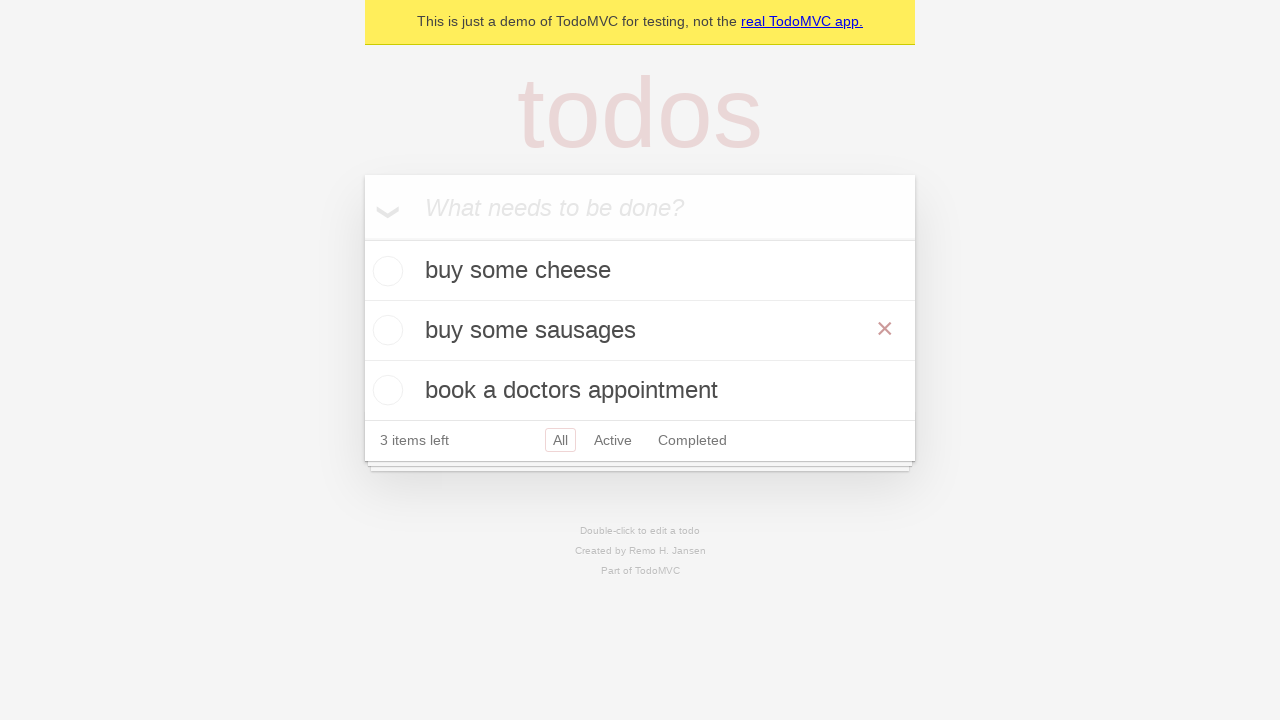